Navigates to example.com, verifies the heading contains "Example", then clicks the first link and verifies navigation to the IANA help page

Starting URL: https://example.com

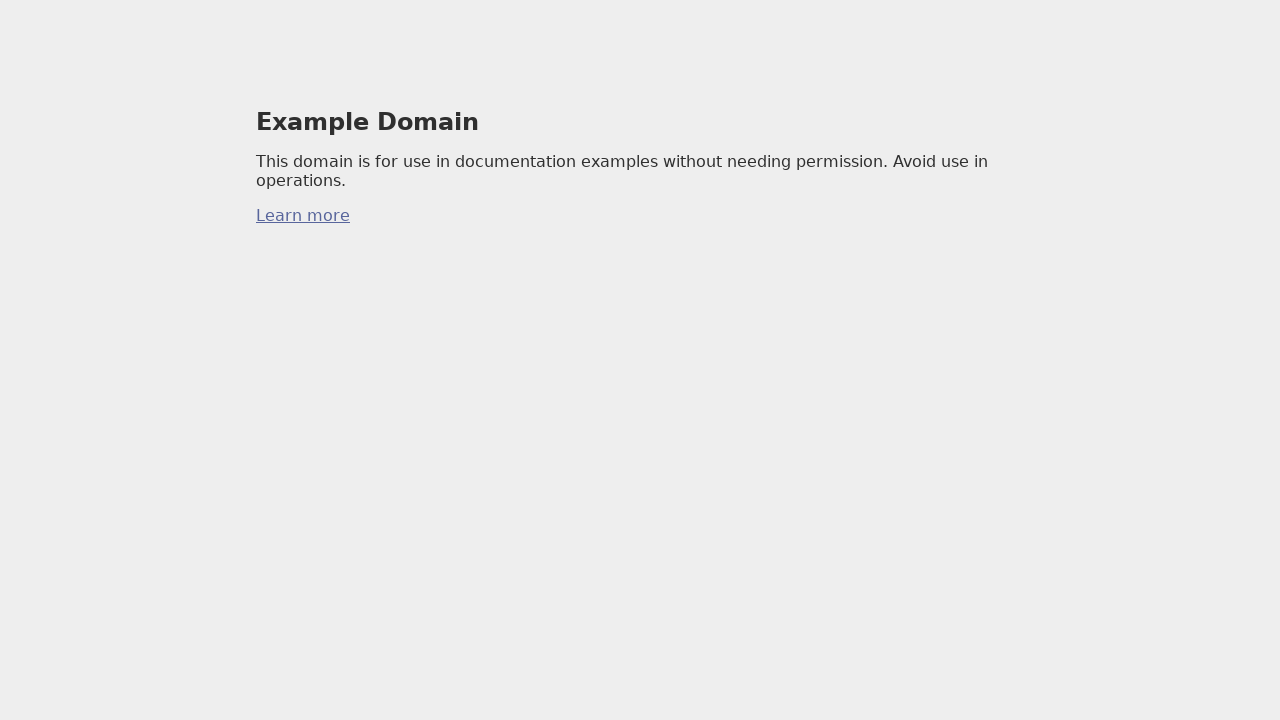

Navigated to https://example.com
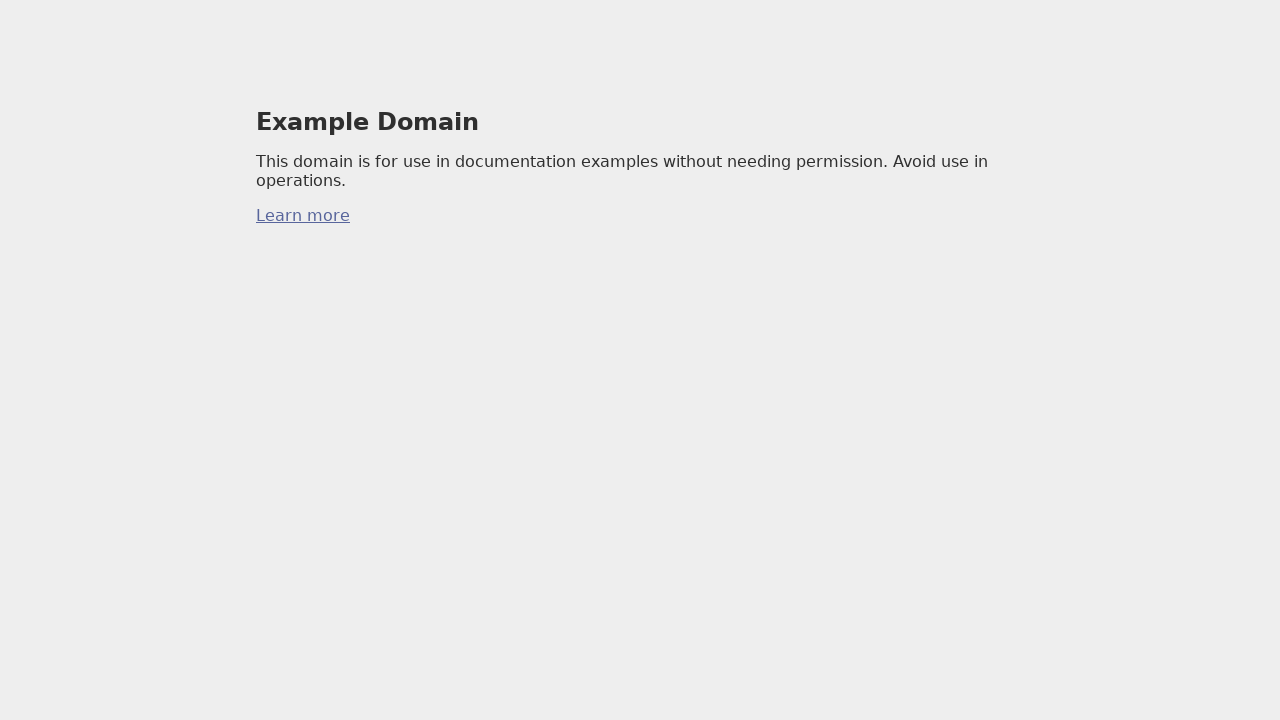

H1 element became visible
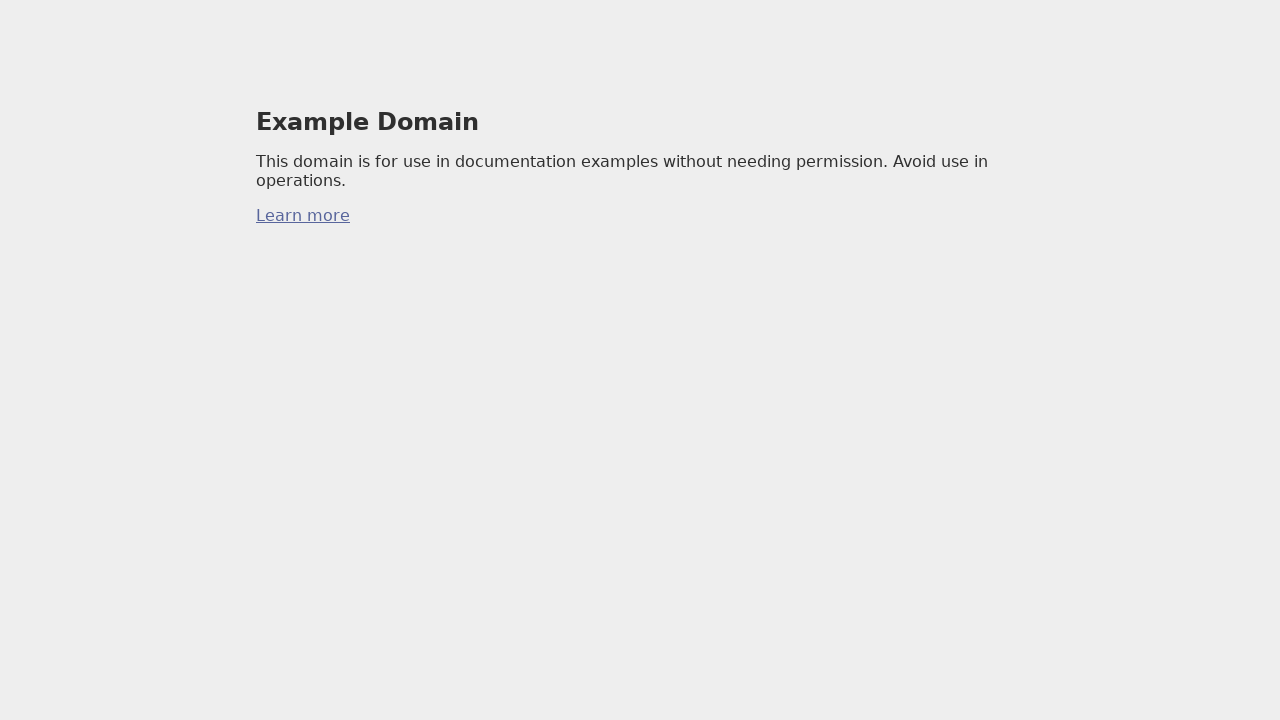

Verified that h1 contains 'Example'
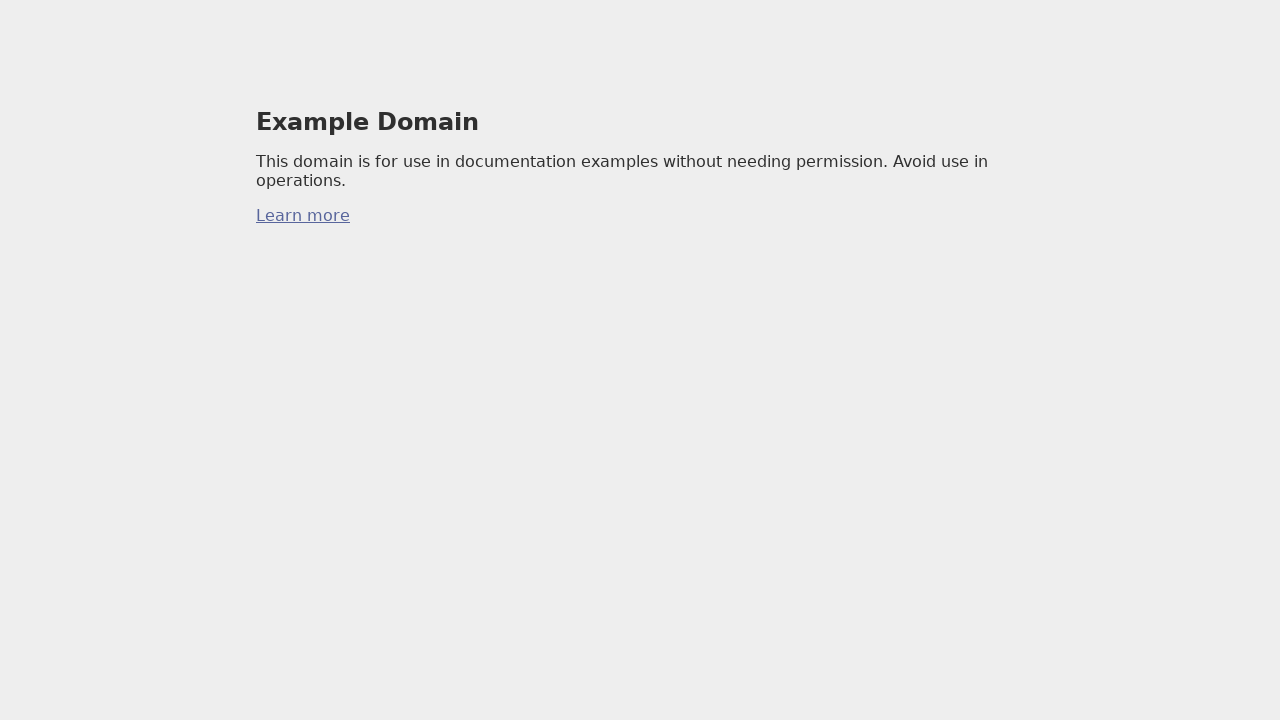

Clicked the first link on the page at (303, 216) on [href] >> nth=0
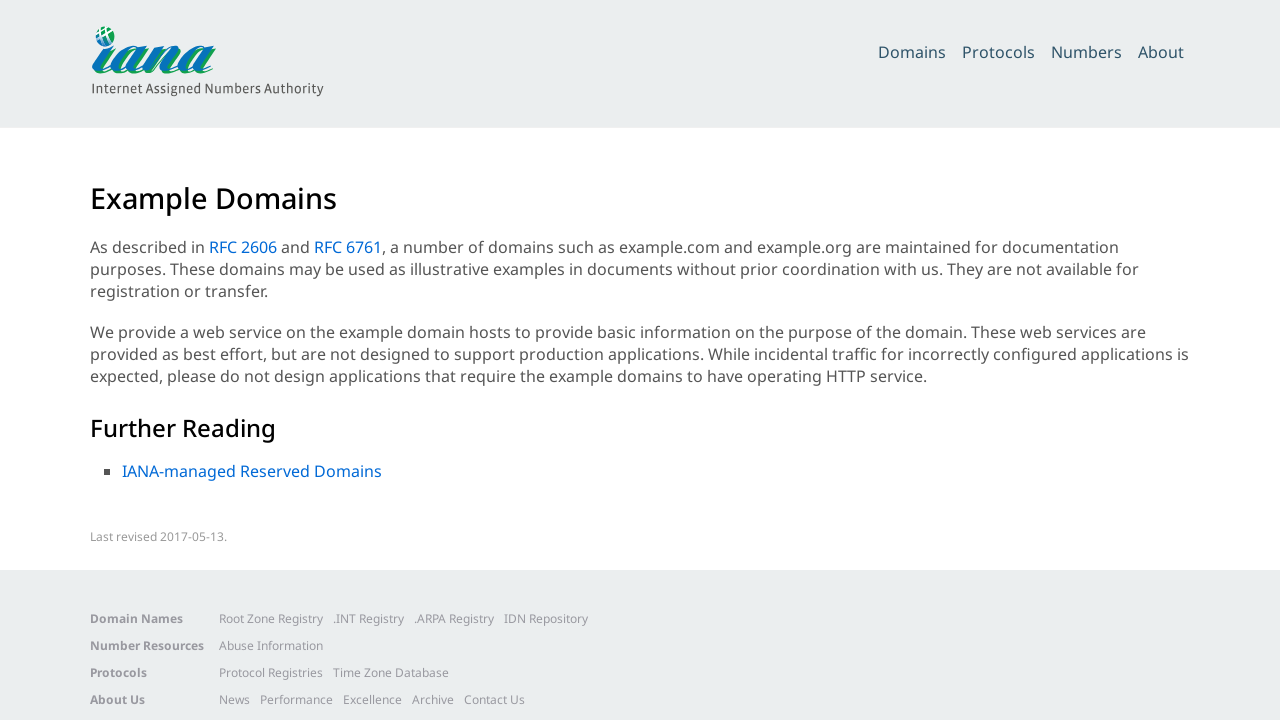

Verified navigation to https://www.iana.org/help/example-domains
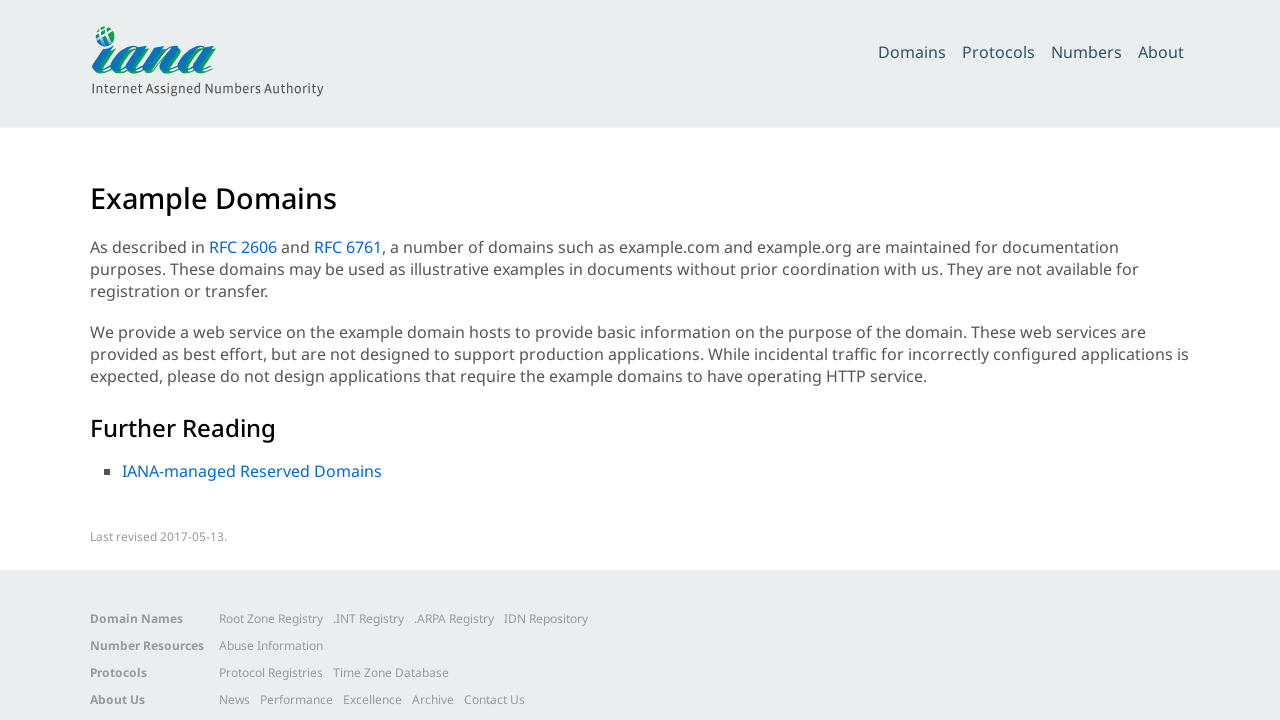

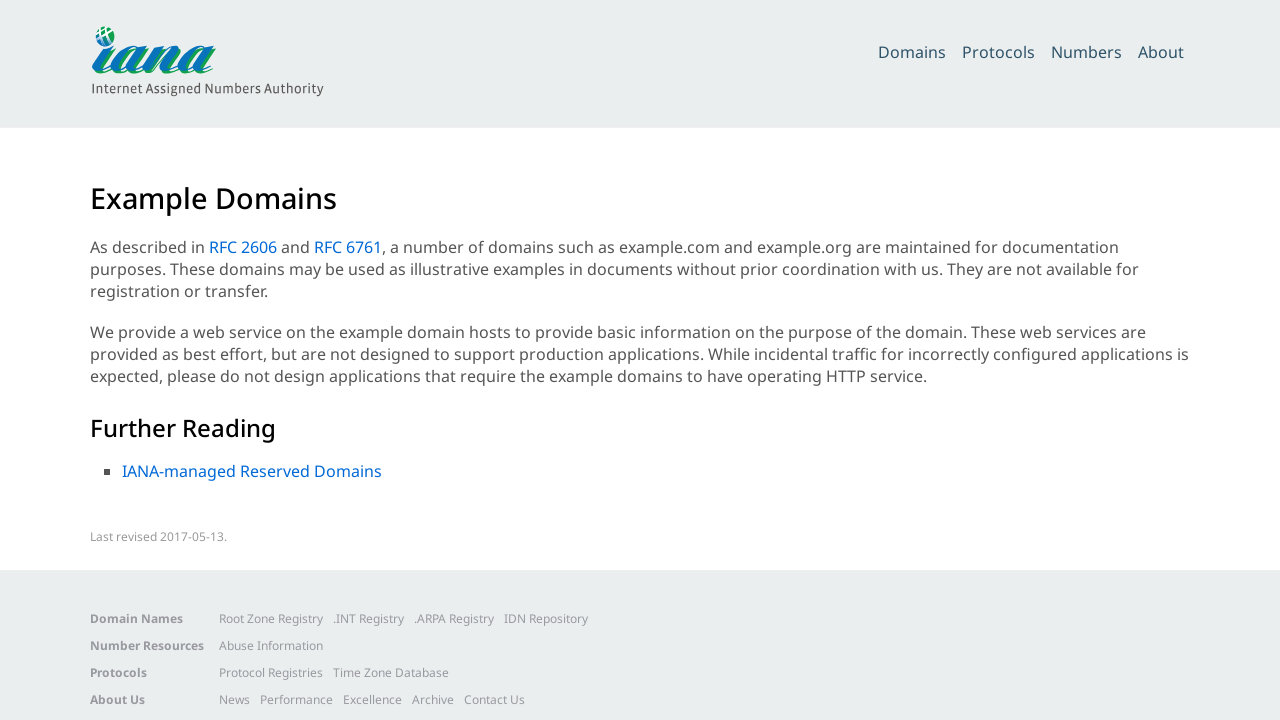